Tests dynamic loading with a 5-second wait, clicking start button and verifying the "Hello World!" text appears

Starting URL: https://automationfc.github.io/dynamic-loading/

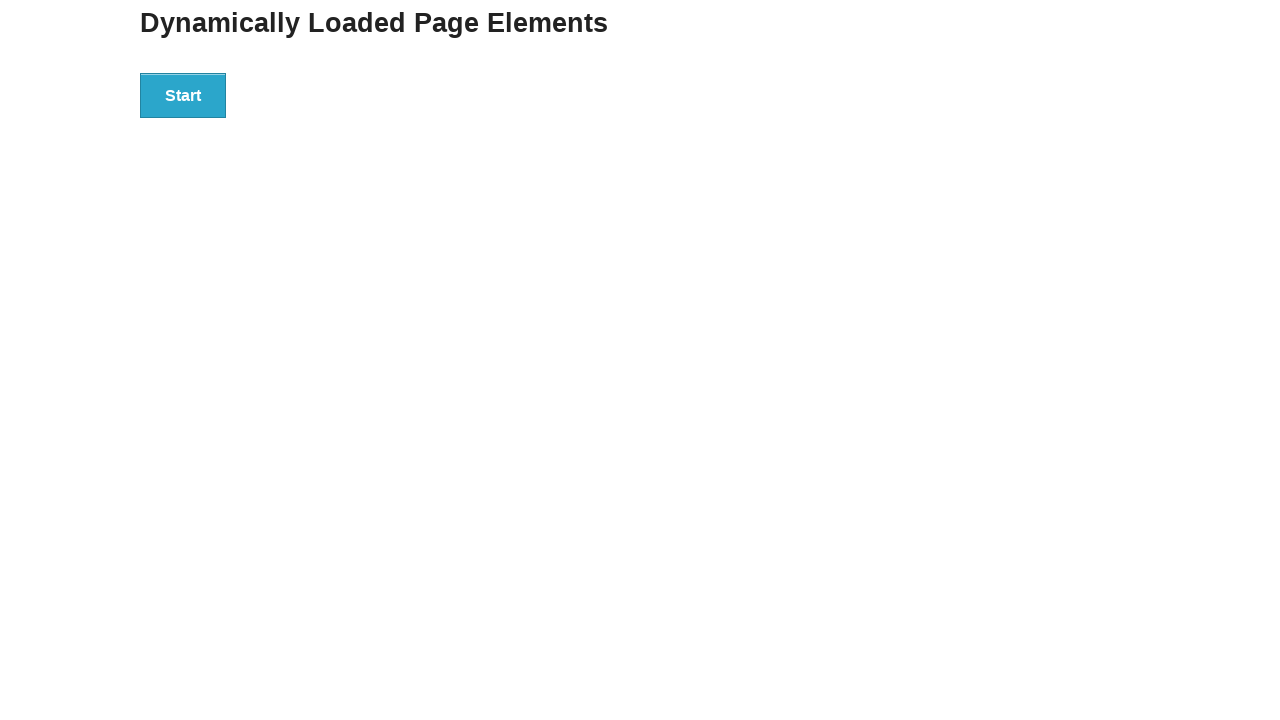

Clicked the start button to trigger dynamic loading at (183, 95) on div#start>button
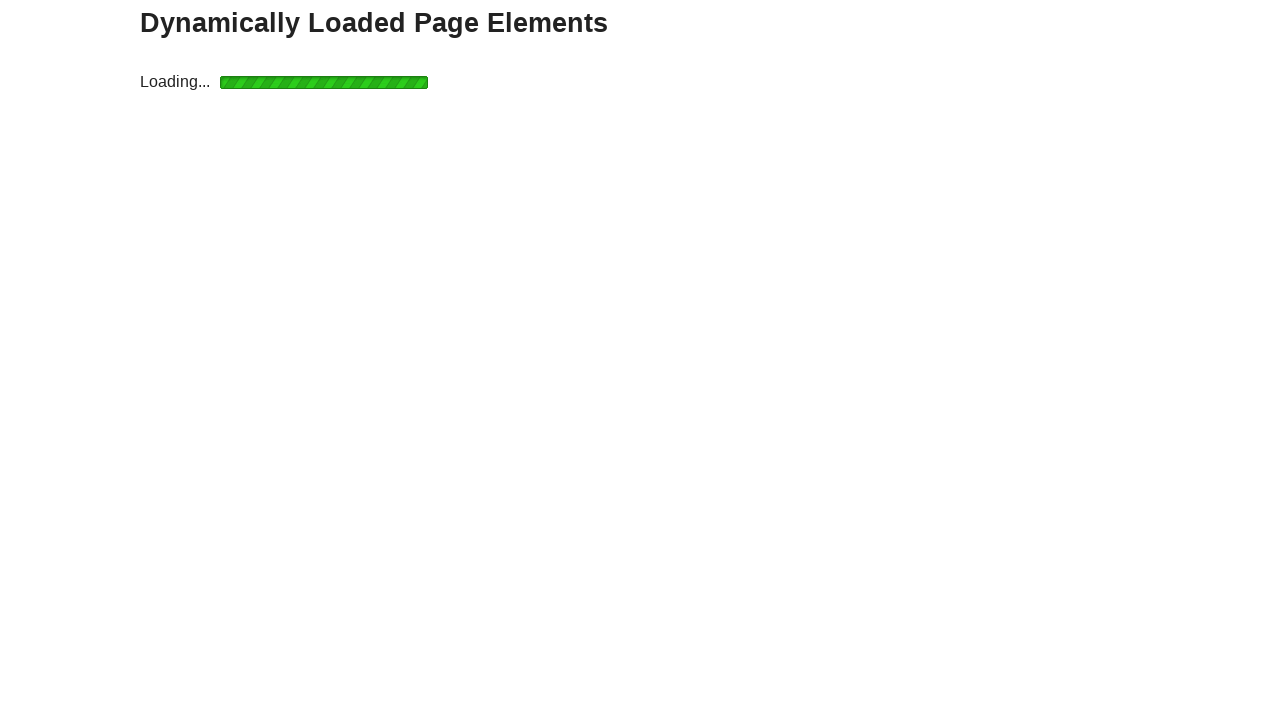

Waited 5 seconds for element to dynamically load
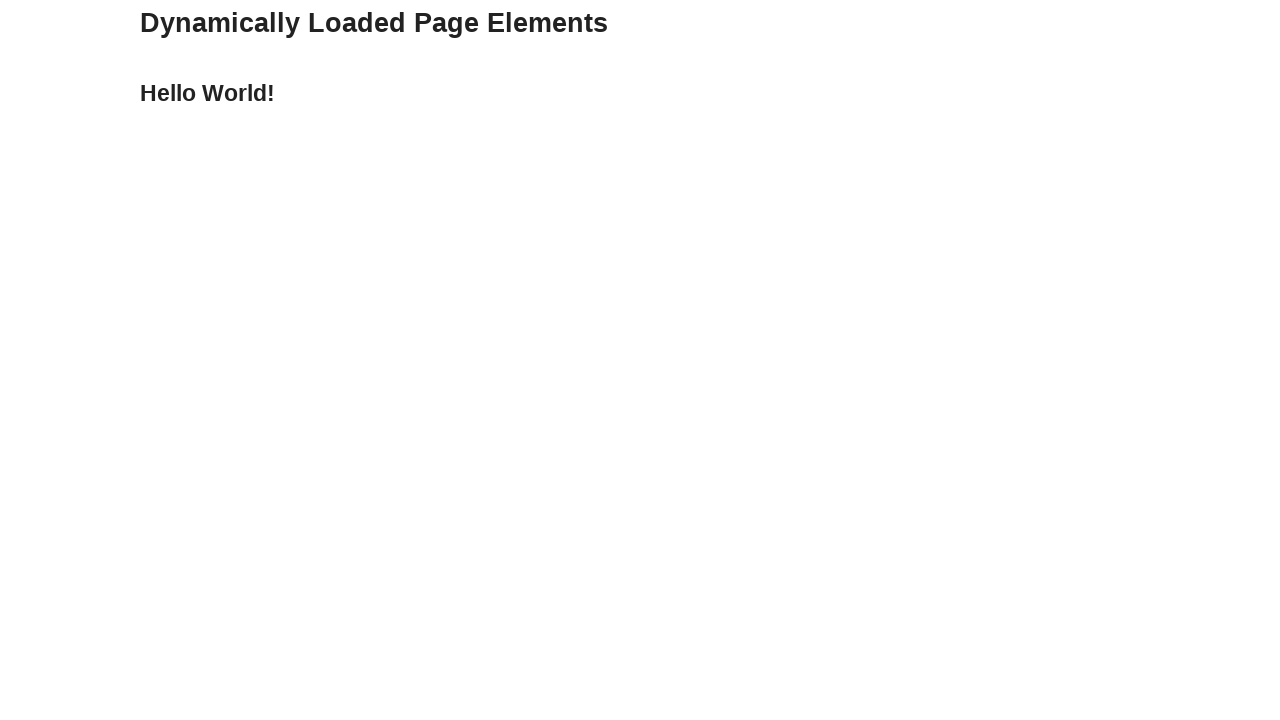

Located the 'Hello World!' element
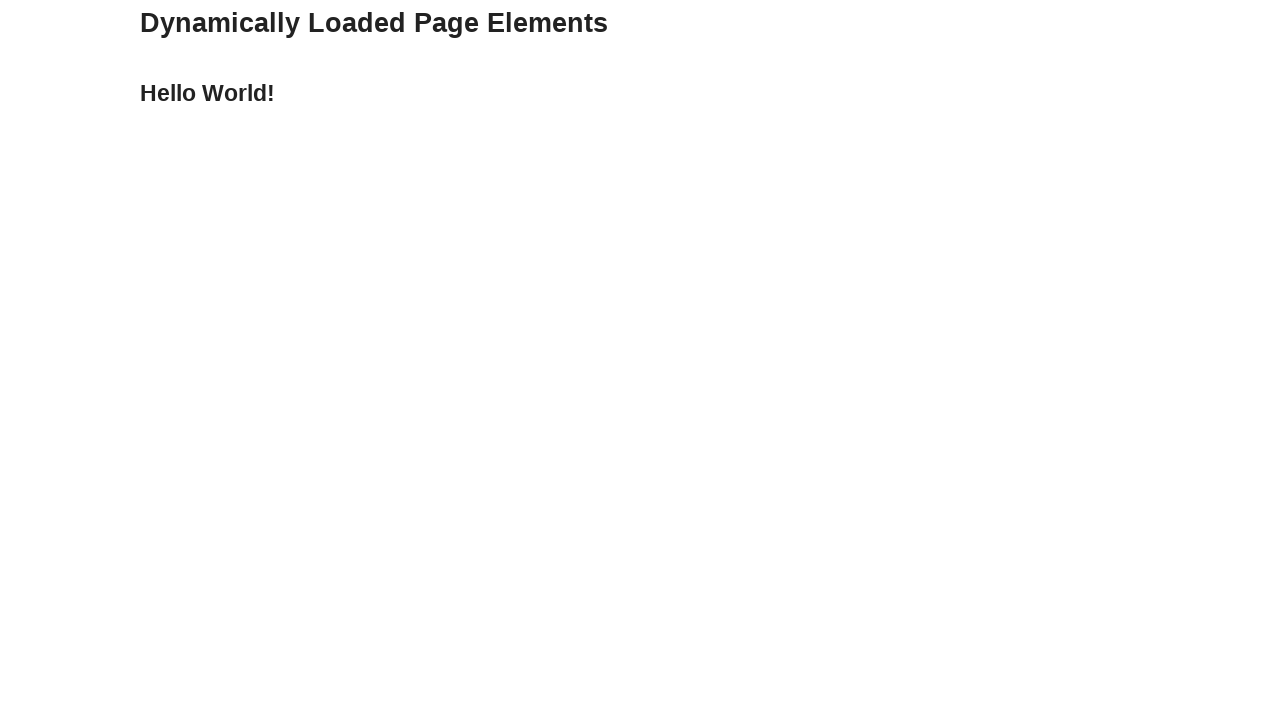

Verified that 'Hello World!' element is visible
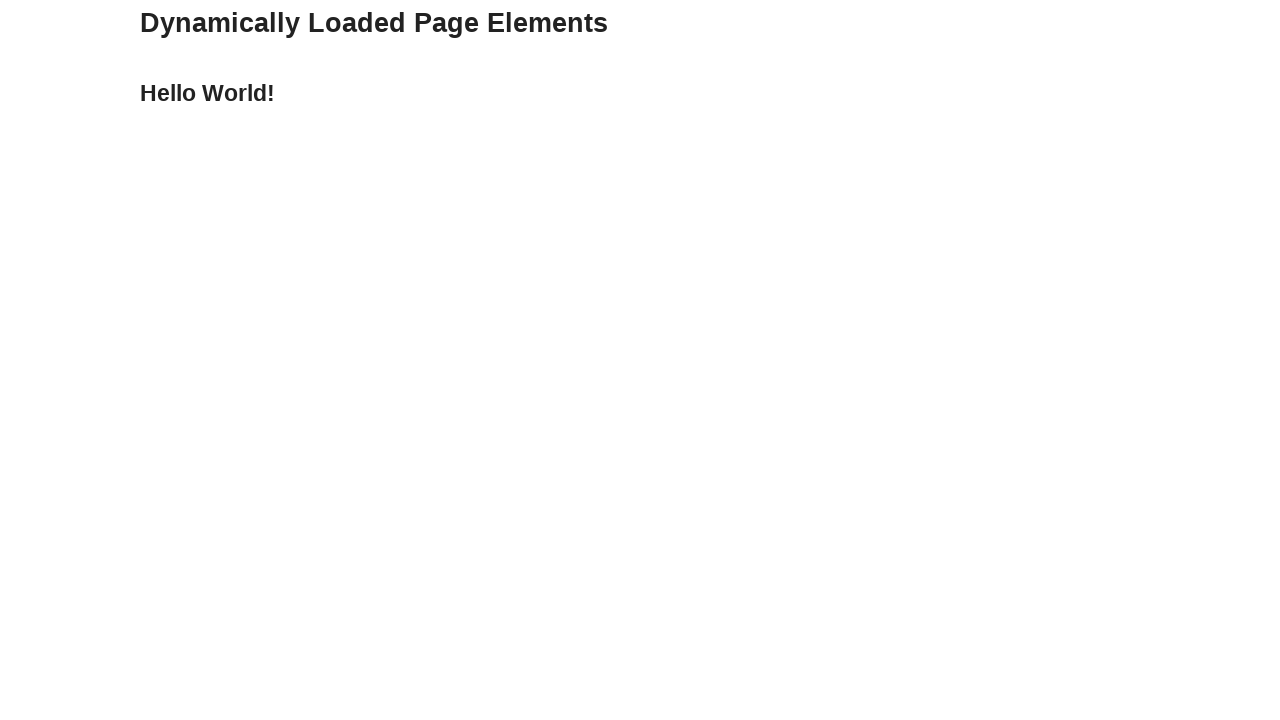

Retrieved and printed text content: Hello World!
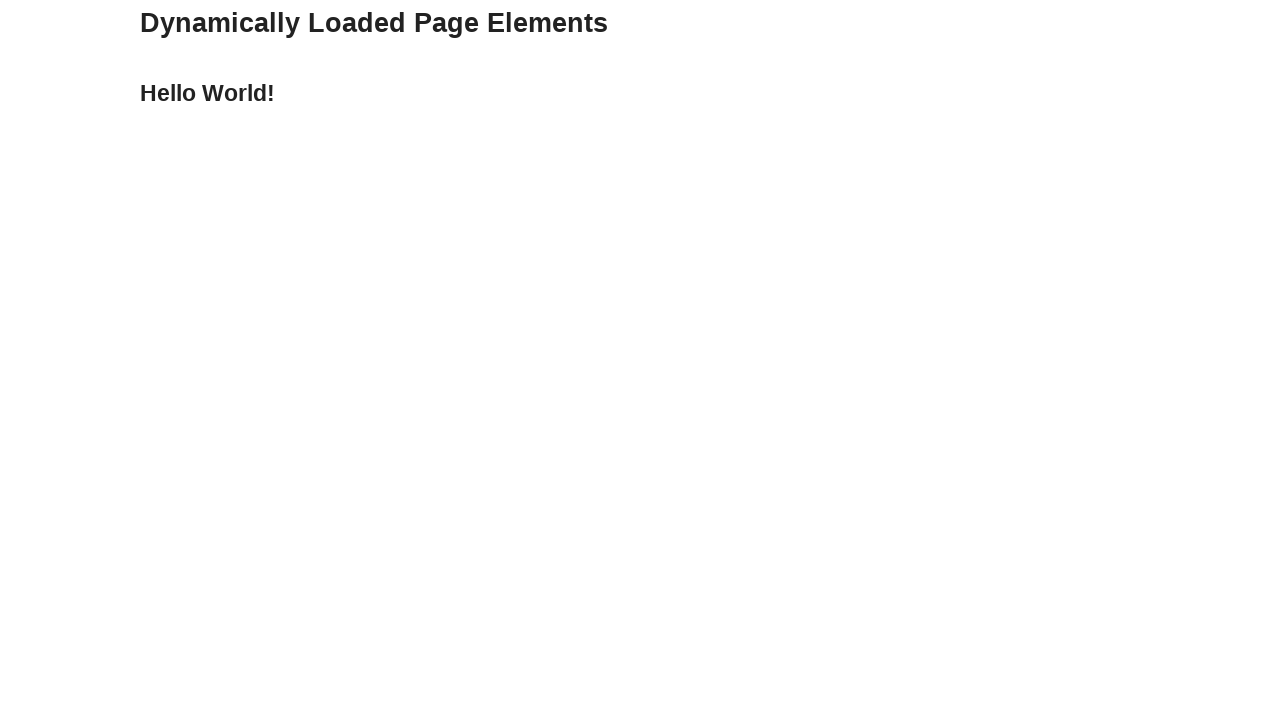

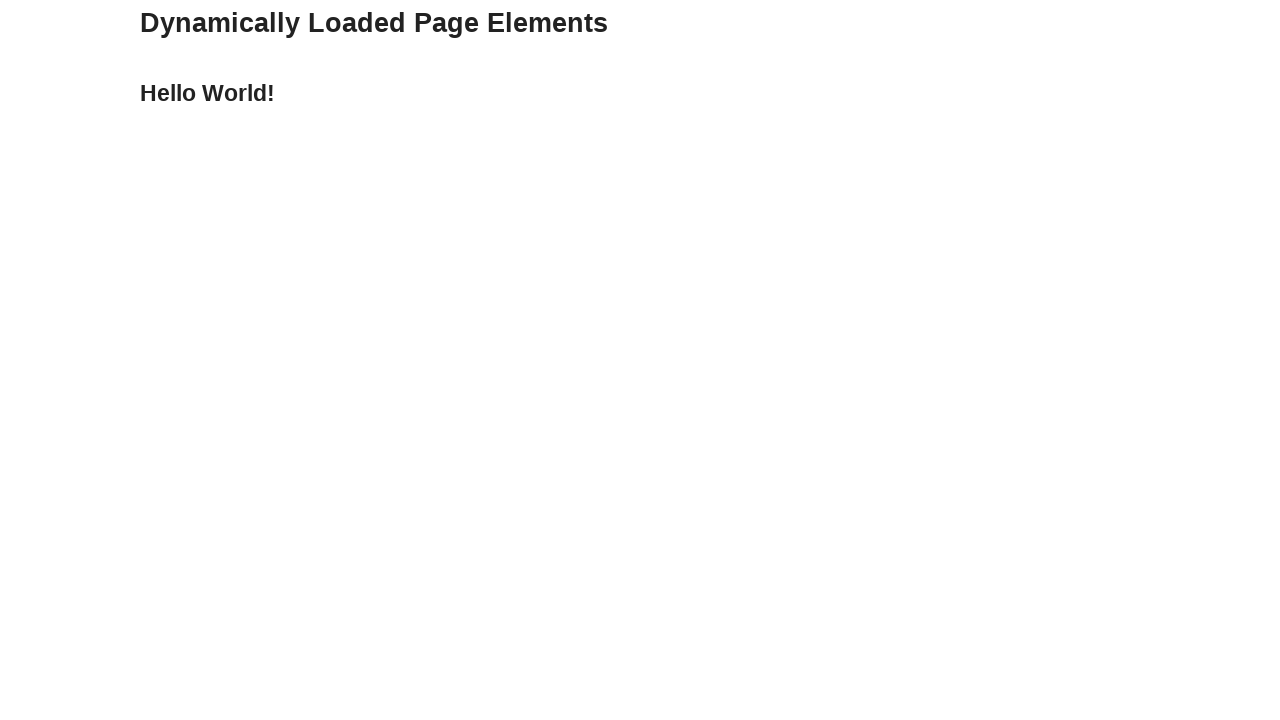